Tests JavaScript prompt functionality by clicking on BasicElements tab, triggering a prompt alert, entering a name, and verifying the displayed message

Starting URL: http://automationbykrishna.com

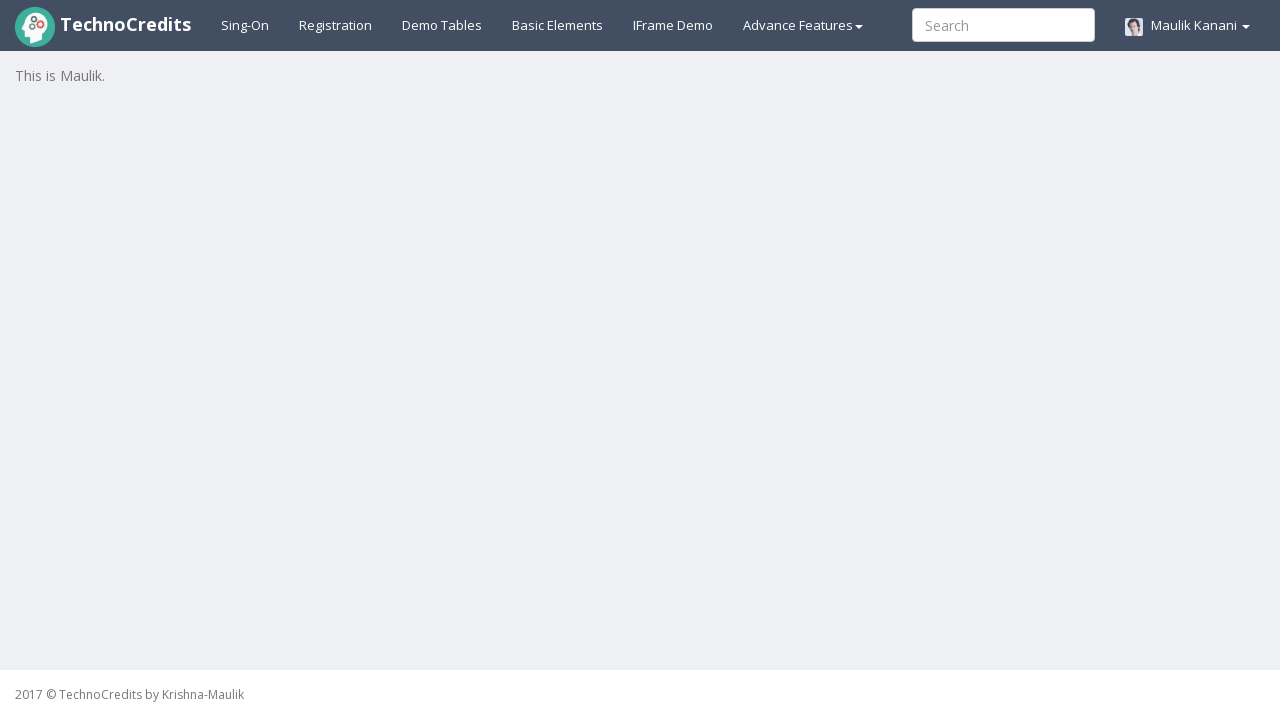

Clicked on BasicElements tab at (558, 25) on xpath=//a[@id='basicelements']
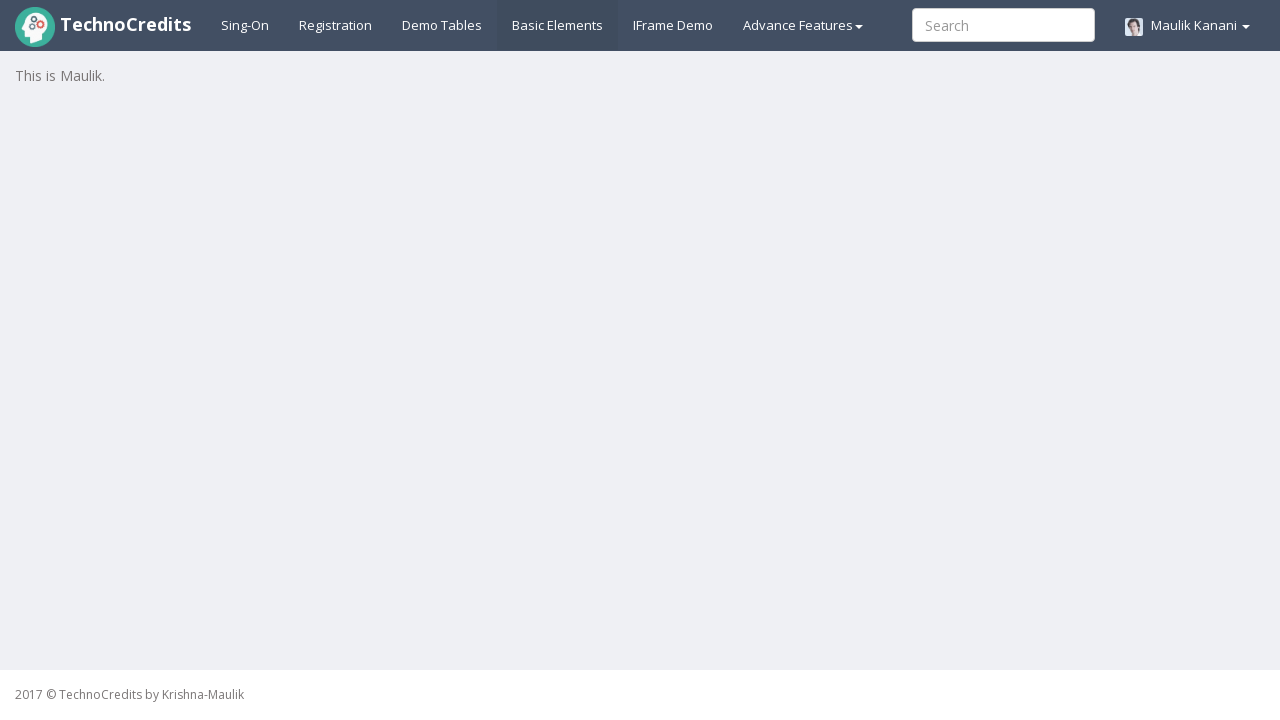

Waited for page to load (2000ms)
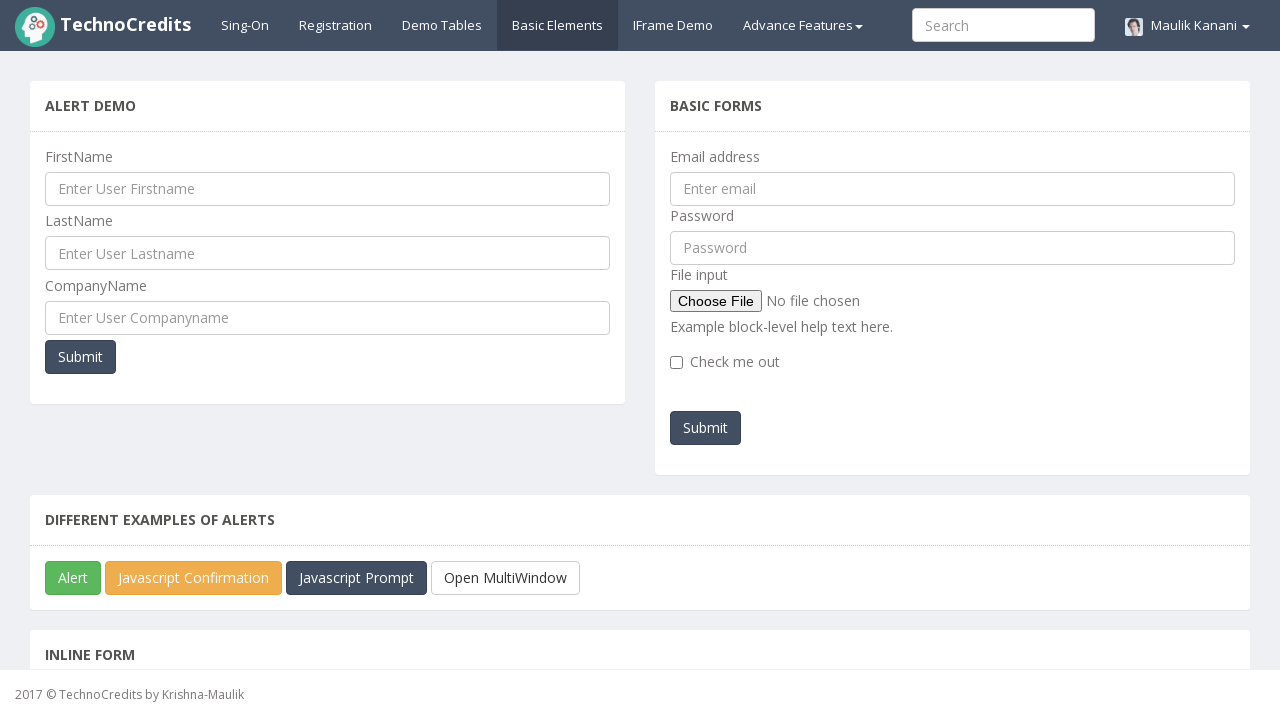

Clicked on Javascript Prompt button at (356, 578) on xpath=//button[@id='javascriptPromp']
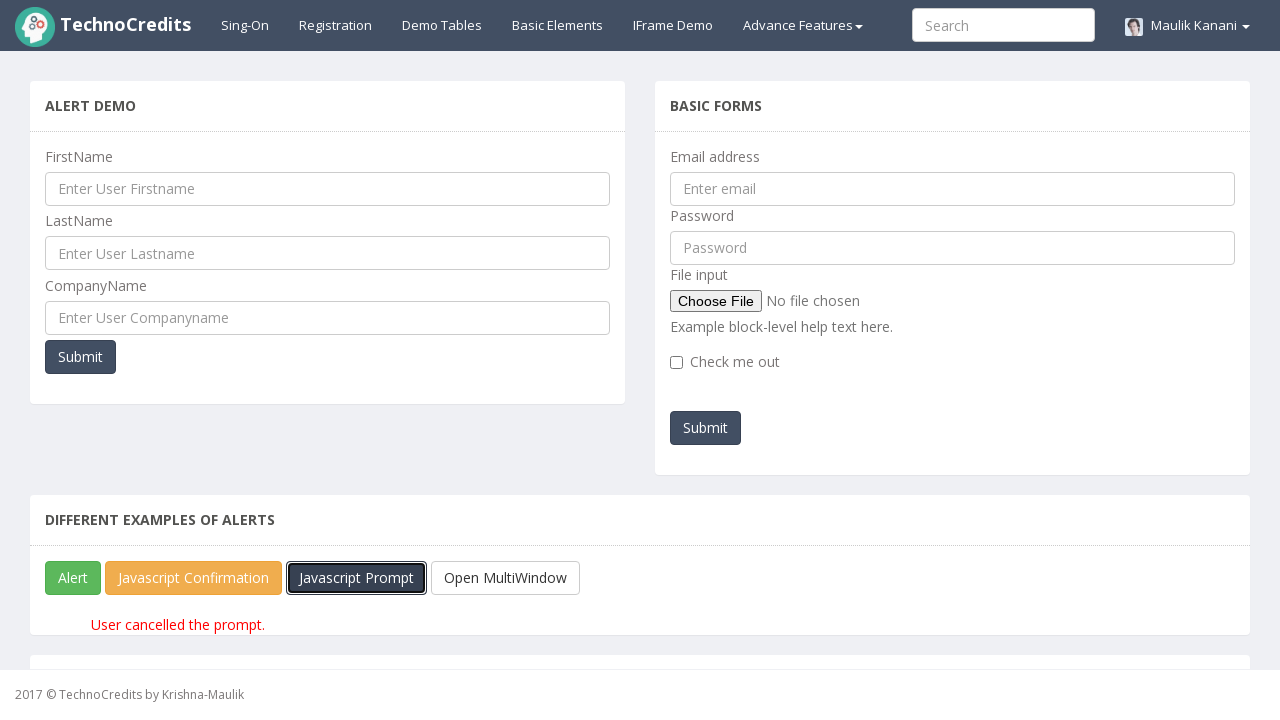

Set up dialog handler to accept prompt with 'Upasana'
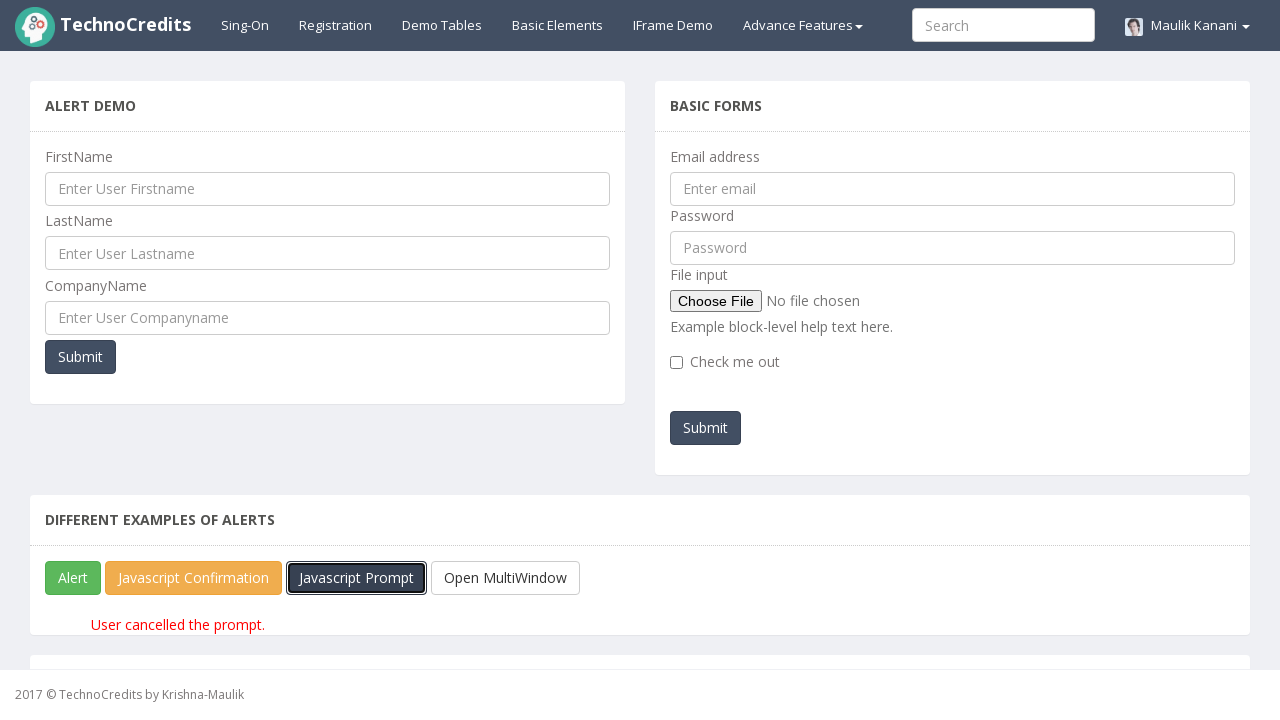

Clicked on Javascript Prompt button to trigger dialog at (356, 578) on xpath=//button[@id='javascriptPromp']
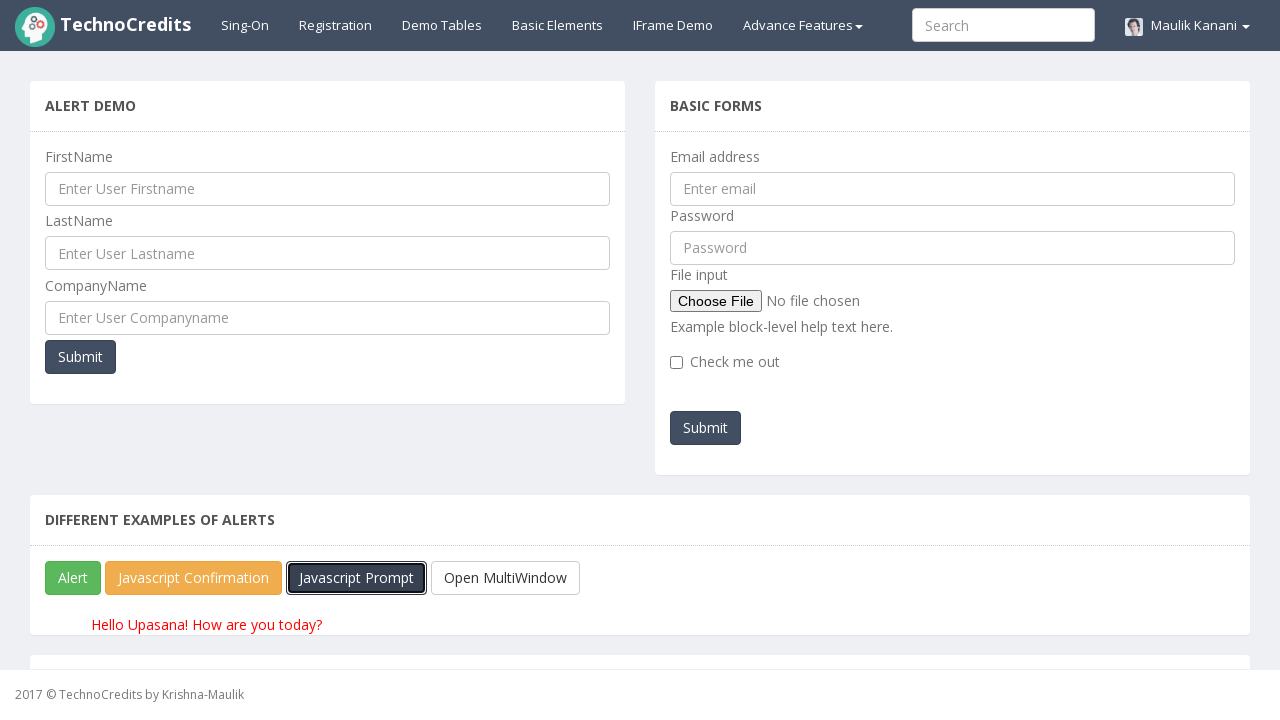

Verified that the message paragraph element is displayed
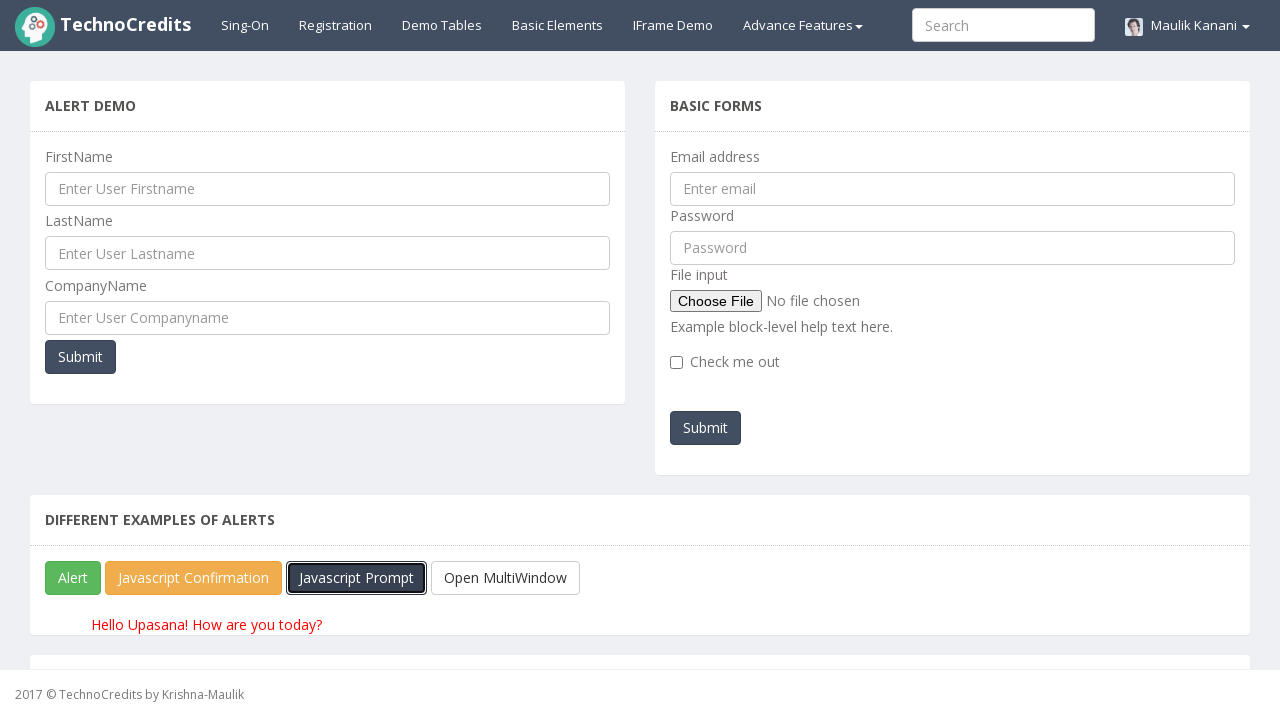

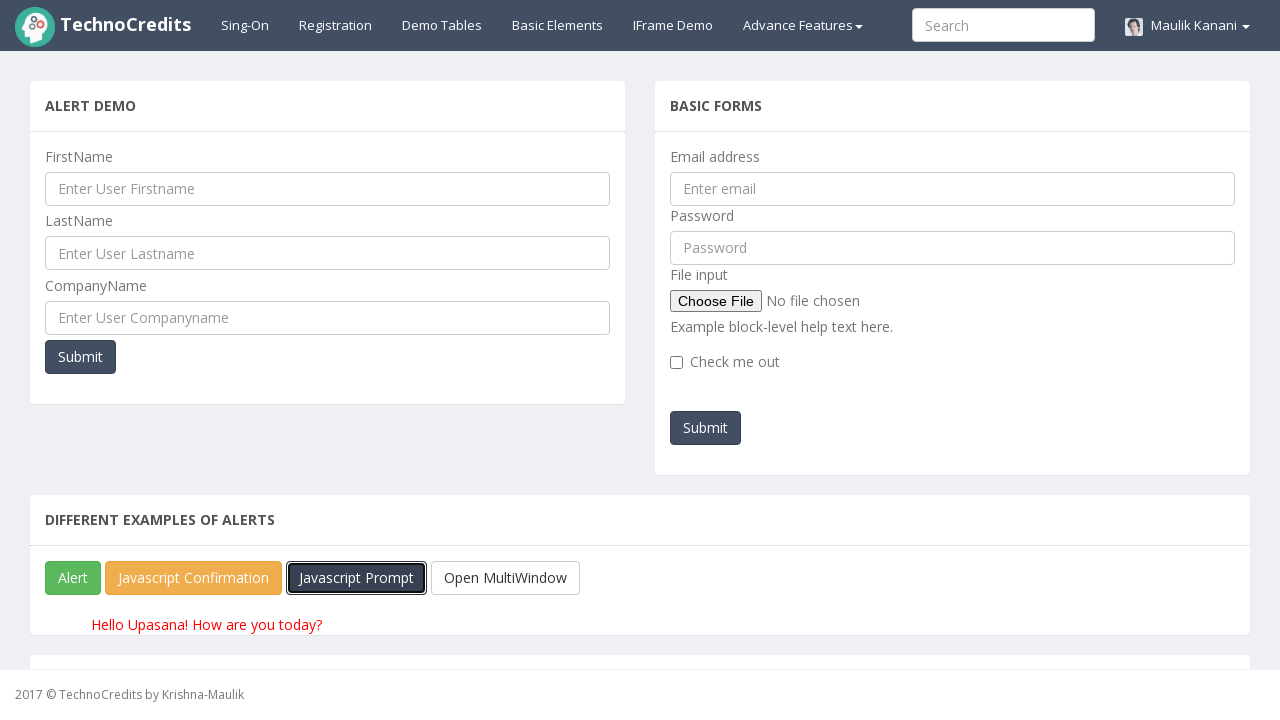